Tests keypress functionality by filling a name field and clicking a button

Starting URL: https://formy-project.herokuapp.com/keypress

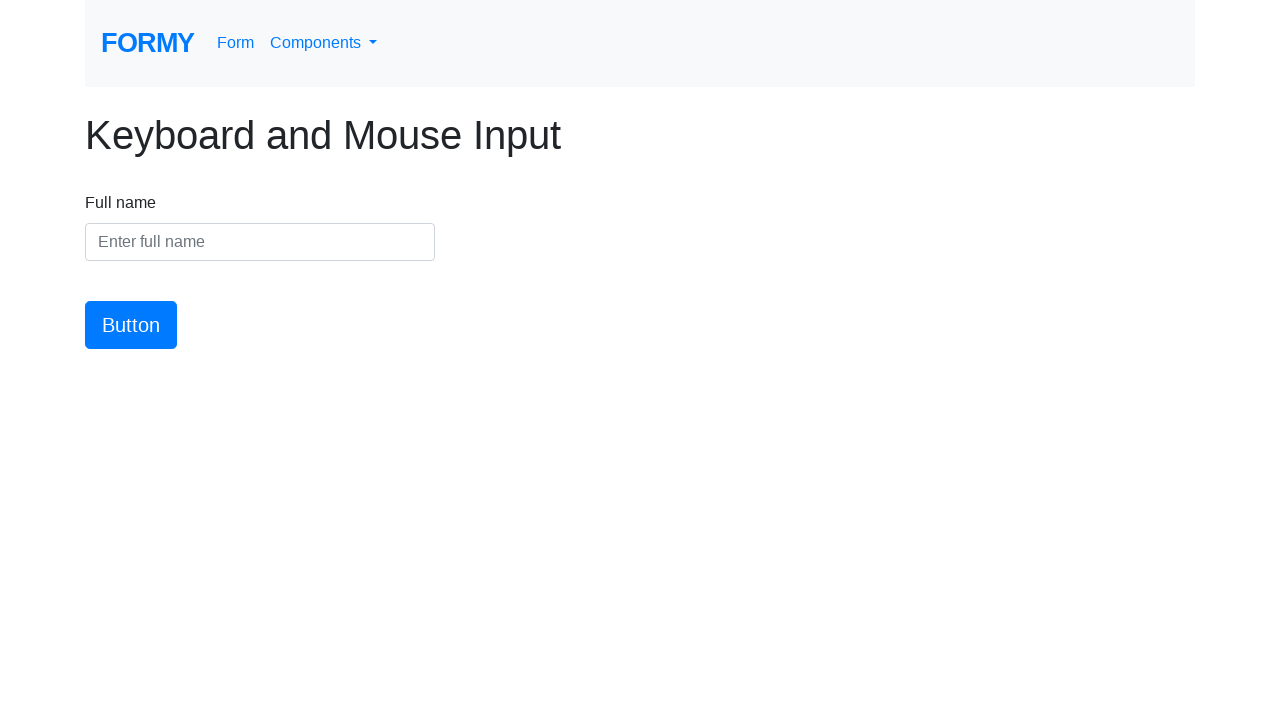

Clicked on the name field at (260, 242) on #name
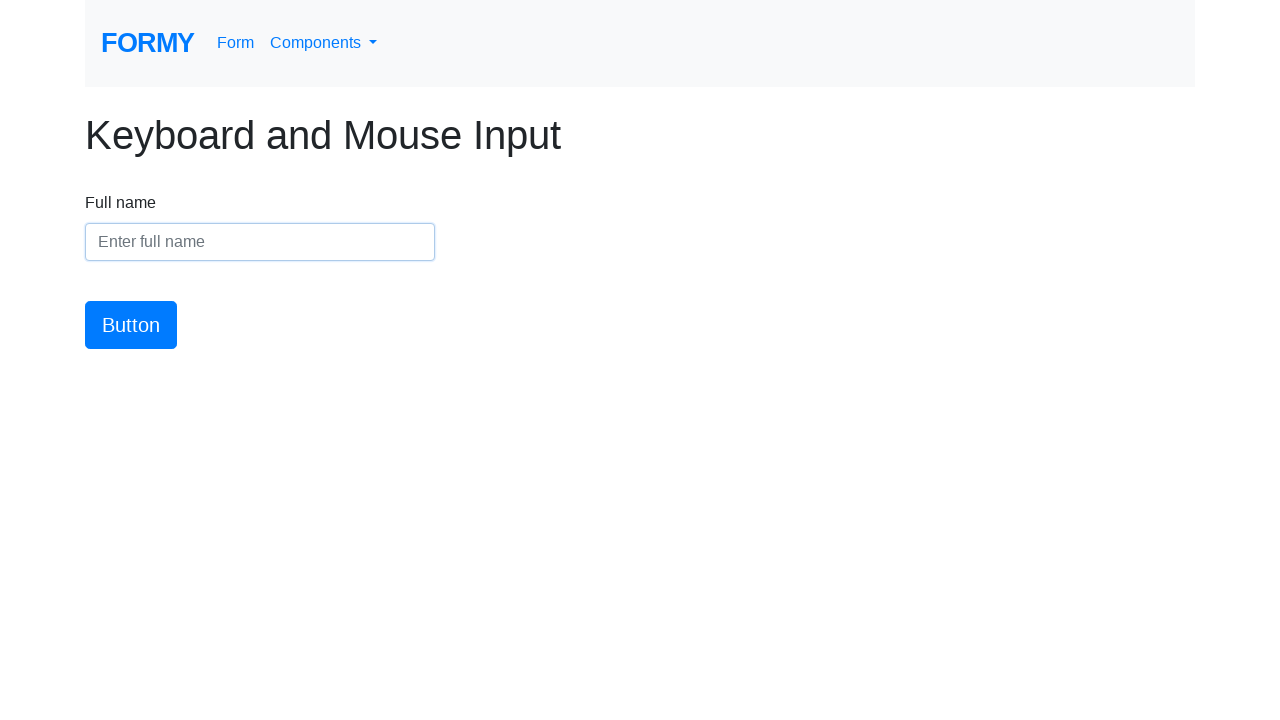

Filled name field with 'Prachi Khanna' on #name
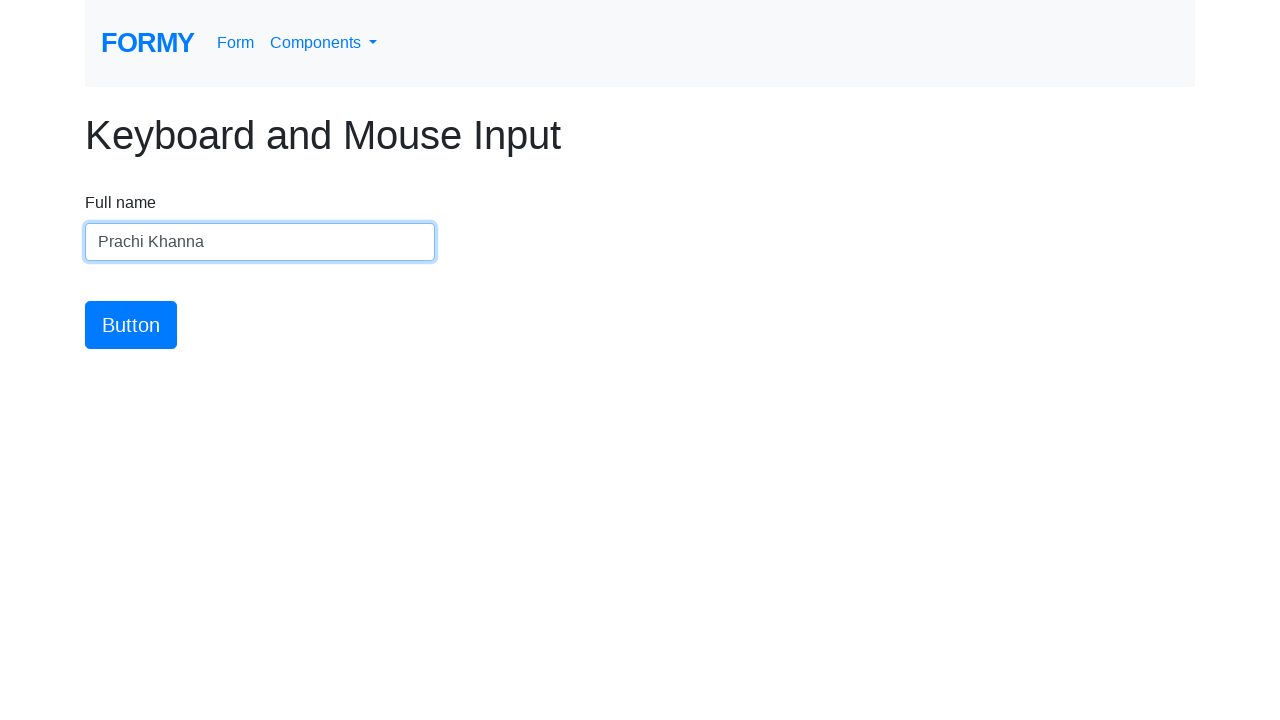

Clicked the submit button at (131, 325) on #button
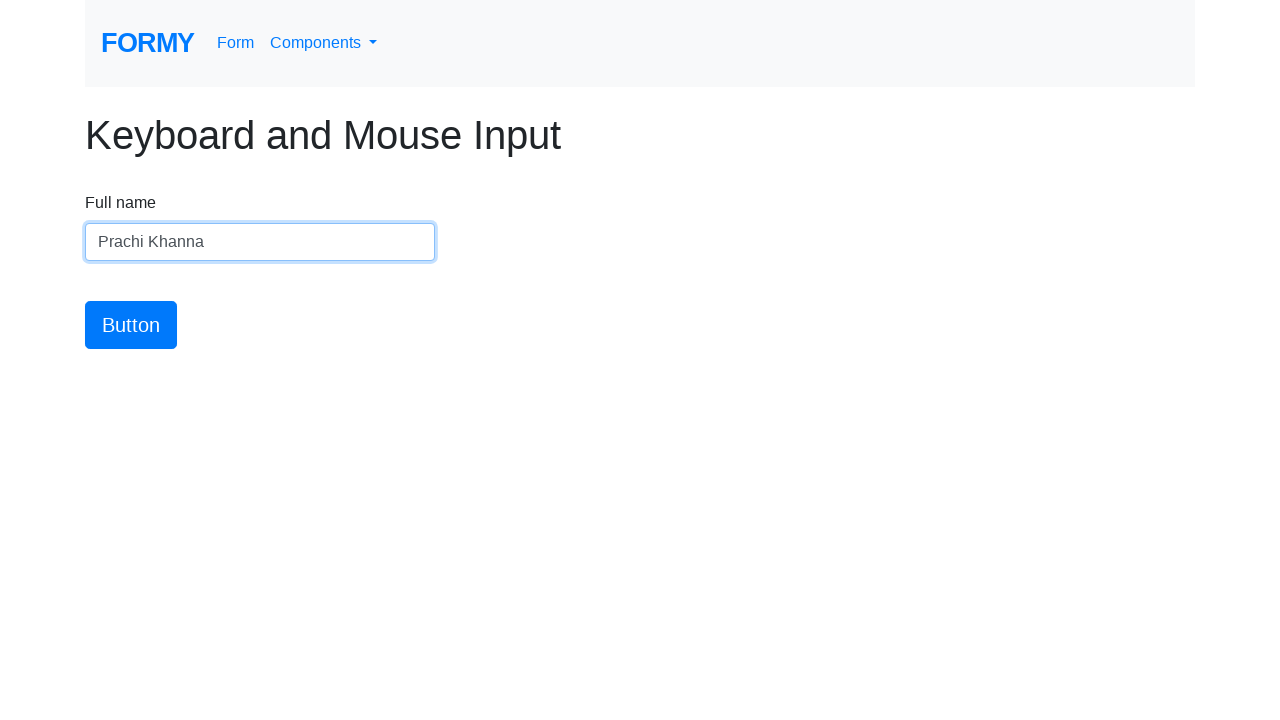

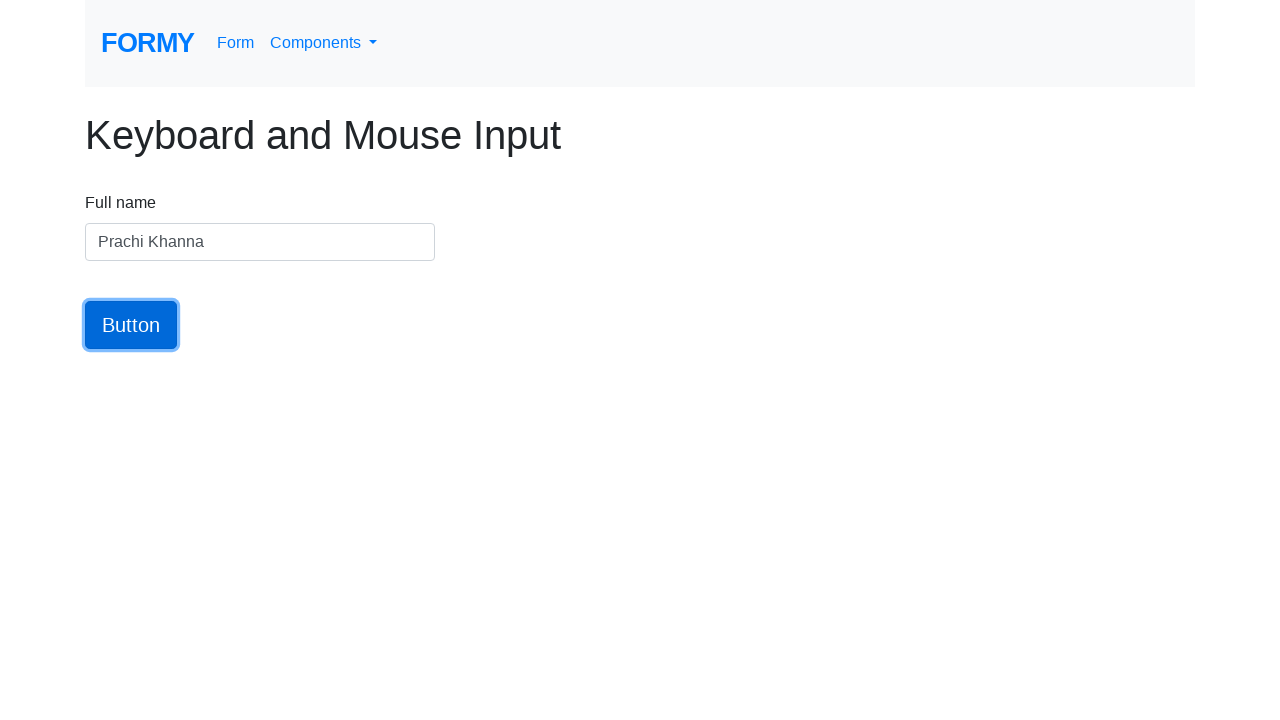